Tests checkbox and radio button interactions on a blogspot page by checking element states and selecting multiple checkboxes (orange, green, purple)

Starting URL: https://selenium08.blogspot.com/2019/07/check-box-and-radio-buttons.html

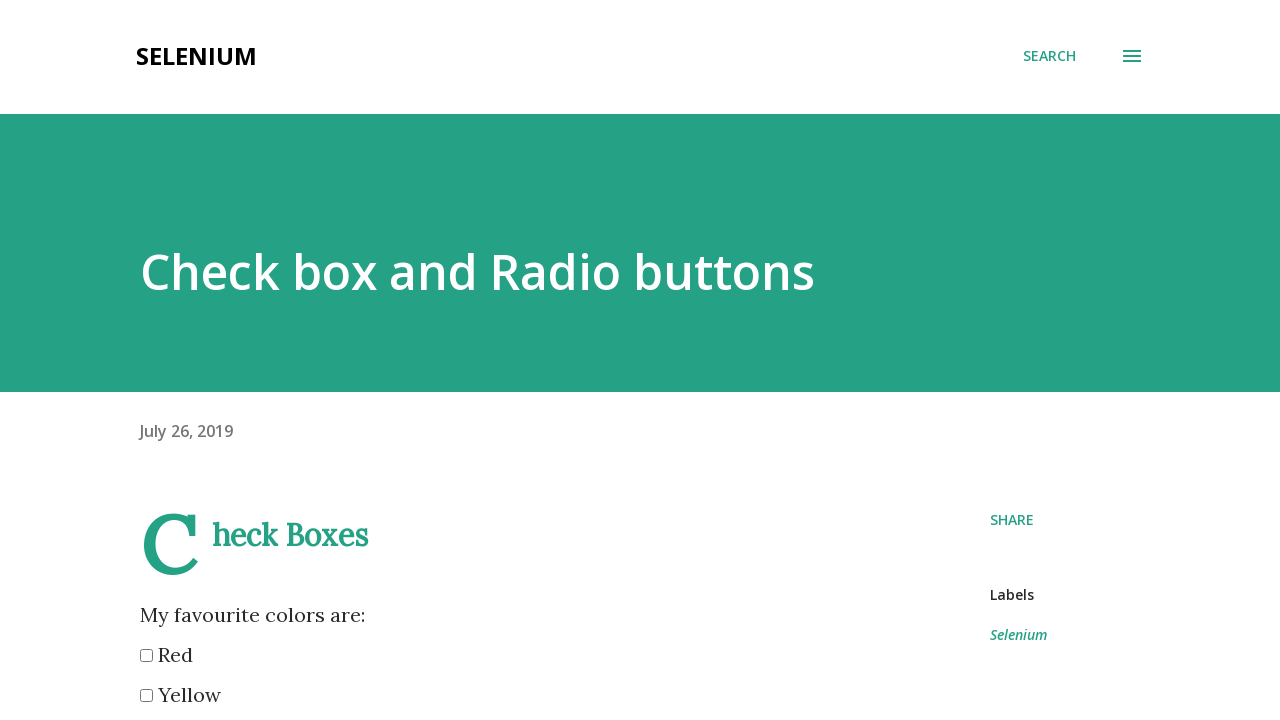

Waited for checkbox elements to load on the page
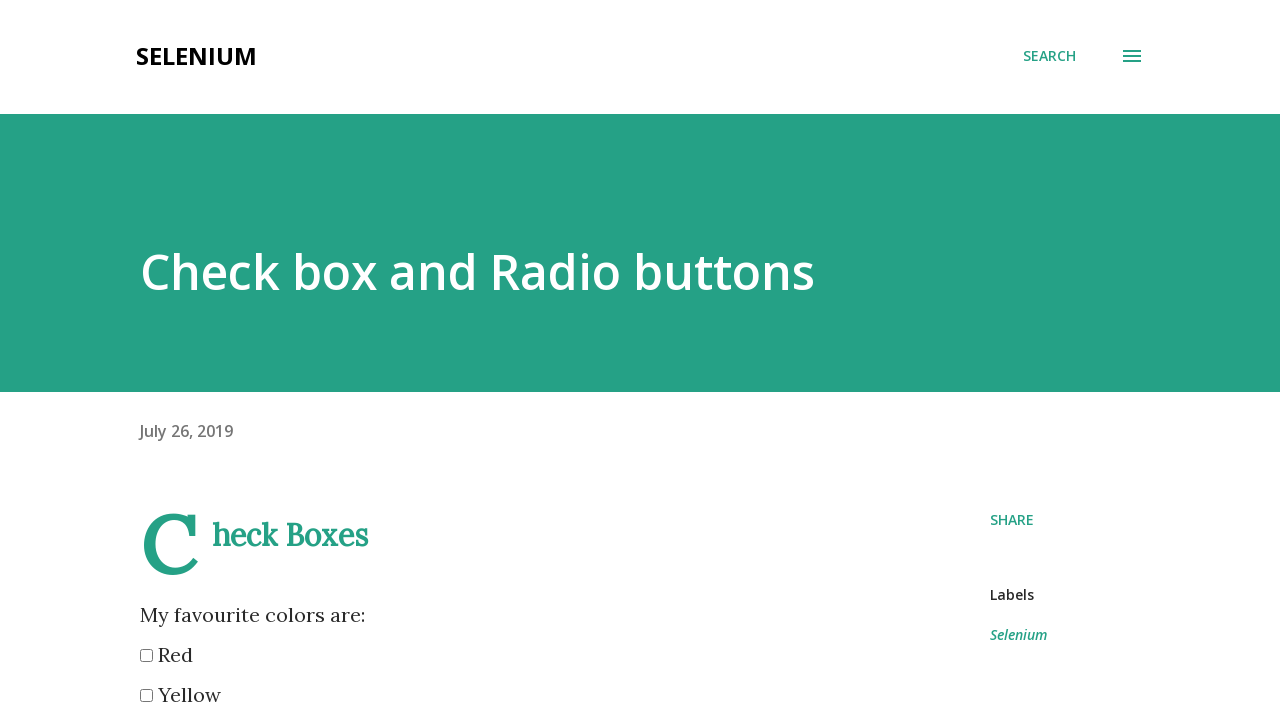

Located red checkbox element for verification
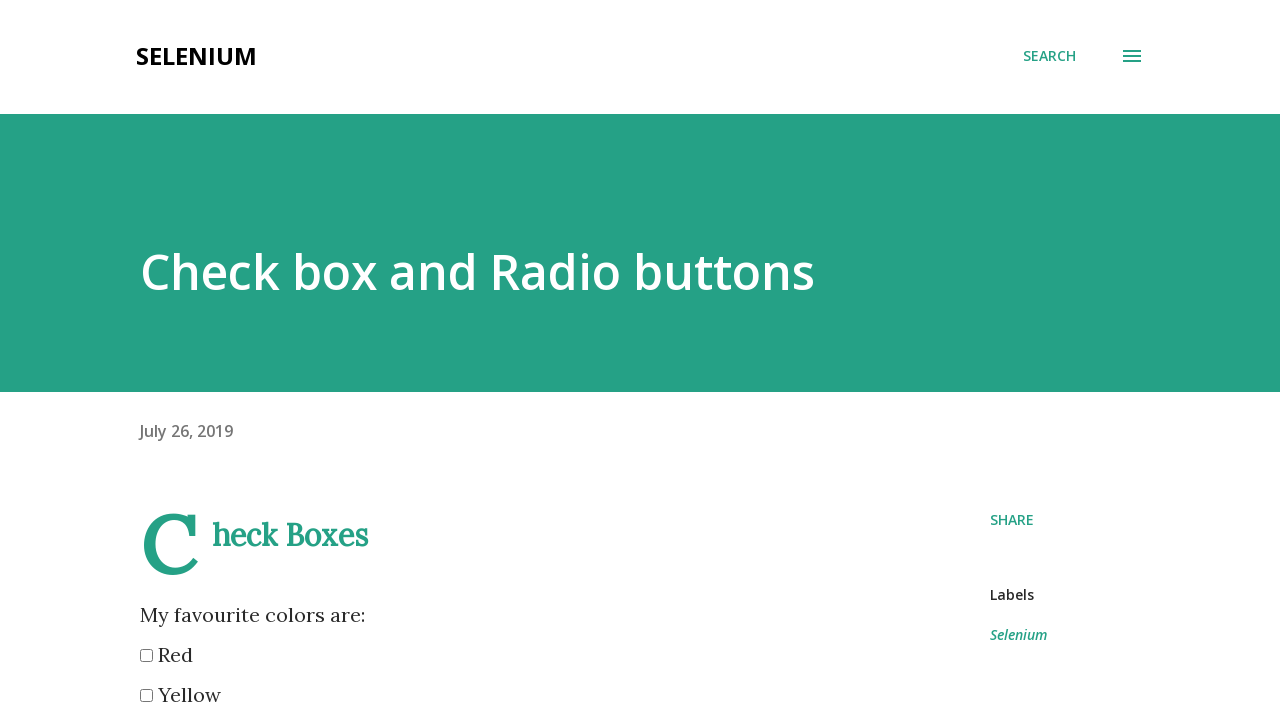

Clicked orange checkbox to select it at (146, 360) on xpath=//*[@id='post-body-7702345506409447484']/div/input[4]
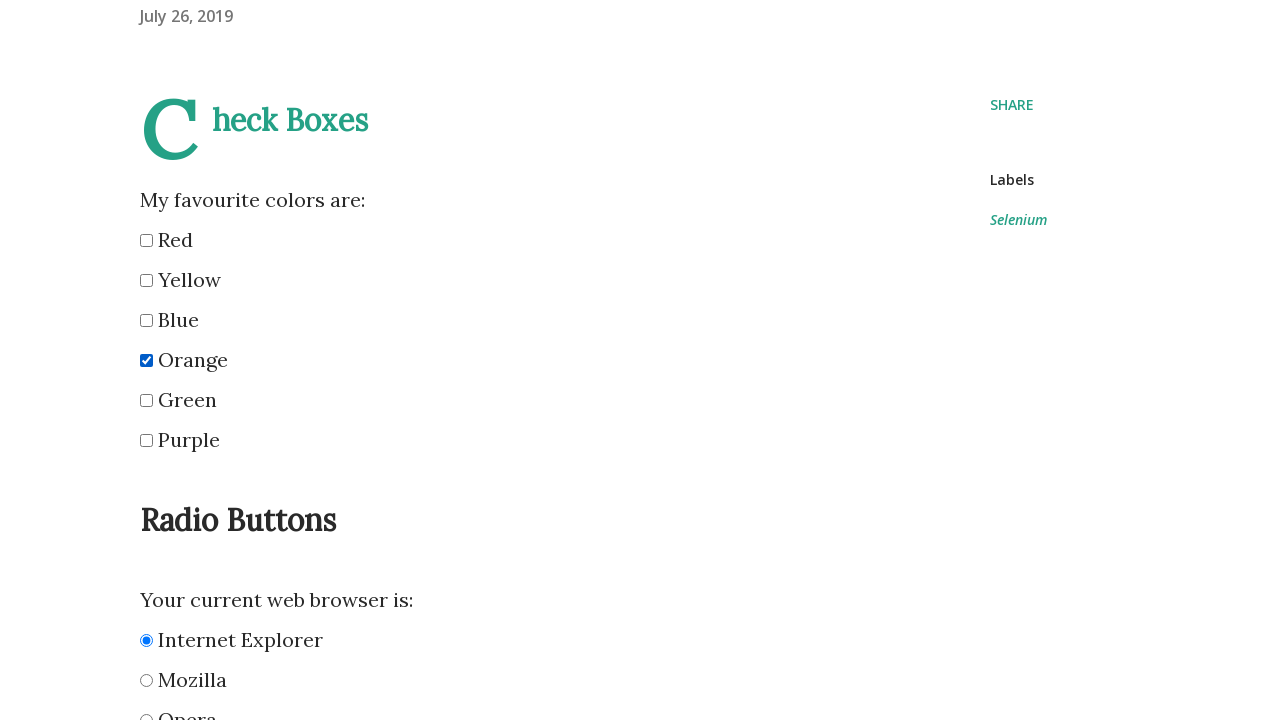

Clicked green checkbox to select it at (146, 400) on xpath=//*[@id='post-body-7702345506409447484']/div/input[5]
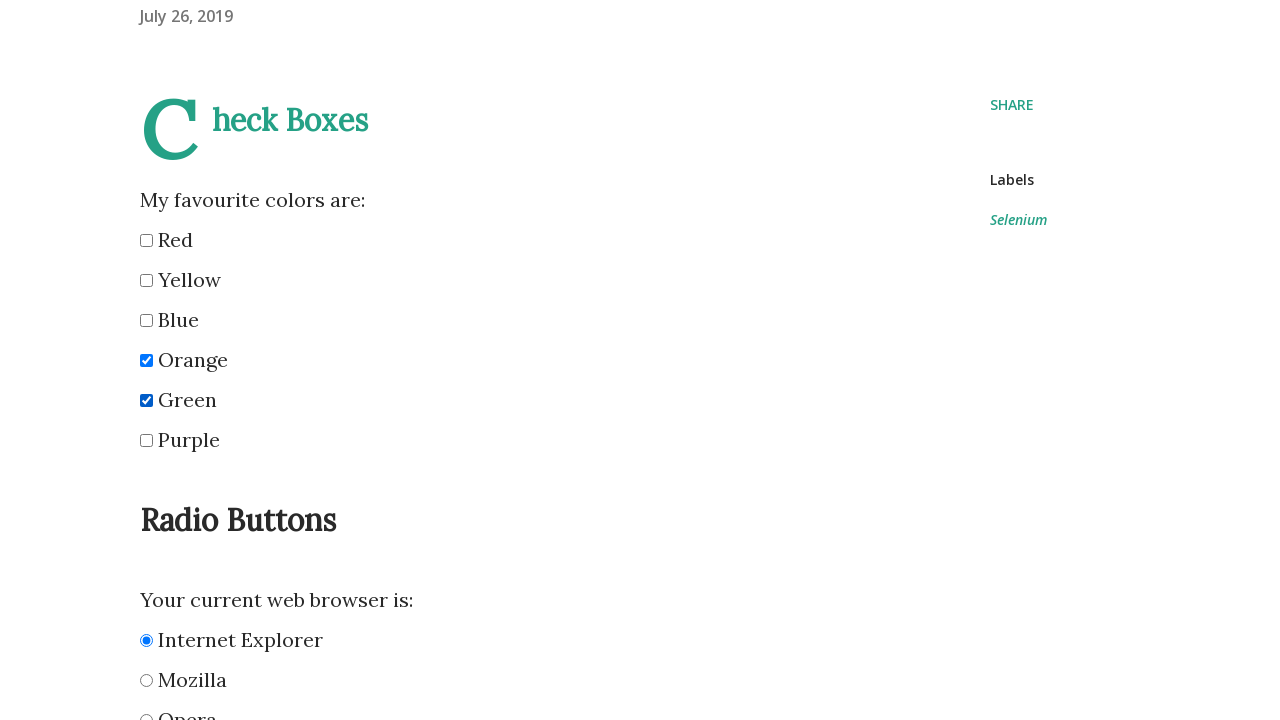

Clicked purple checkbox to select it at (146, 440) on xpath=//*[@id='post-body-7702345506409447484']/div/input[6]
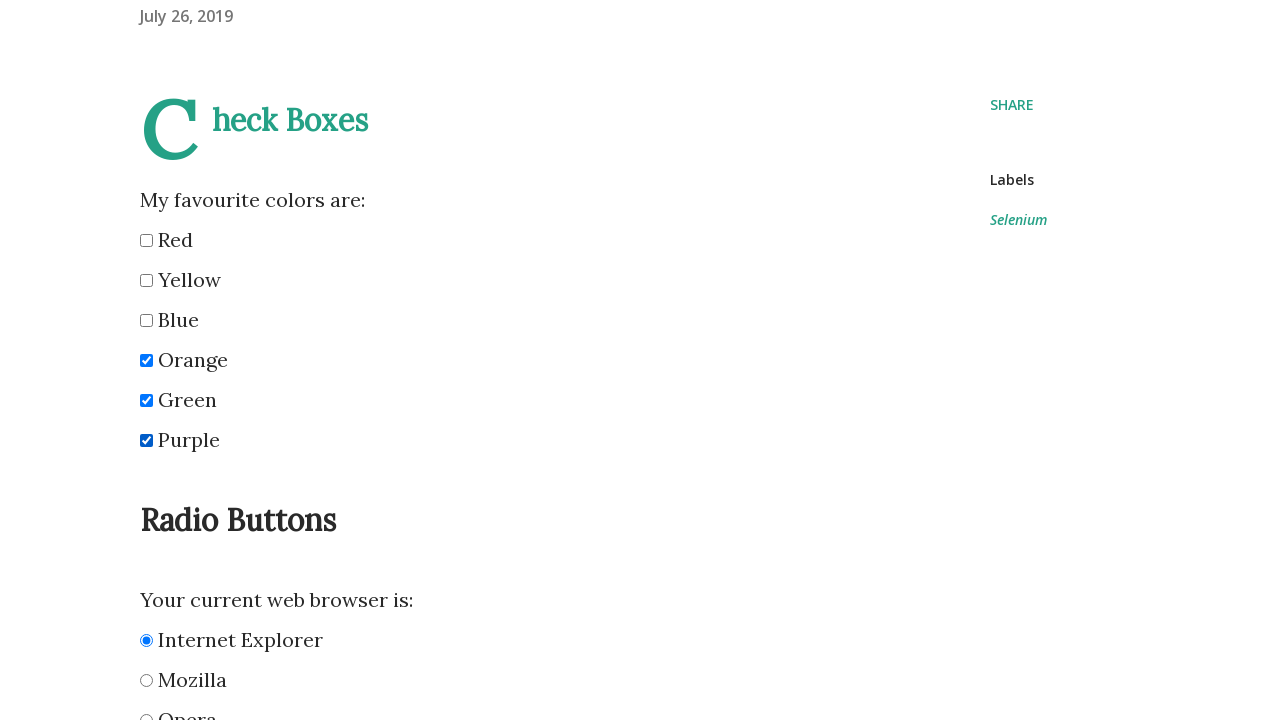

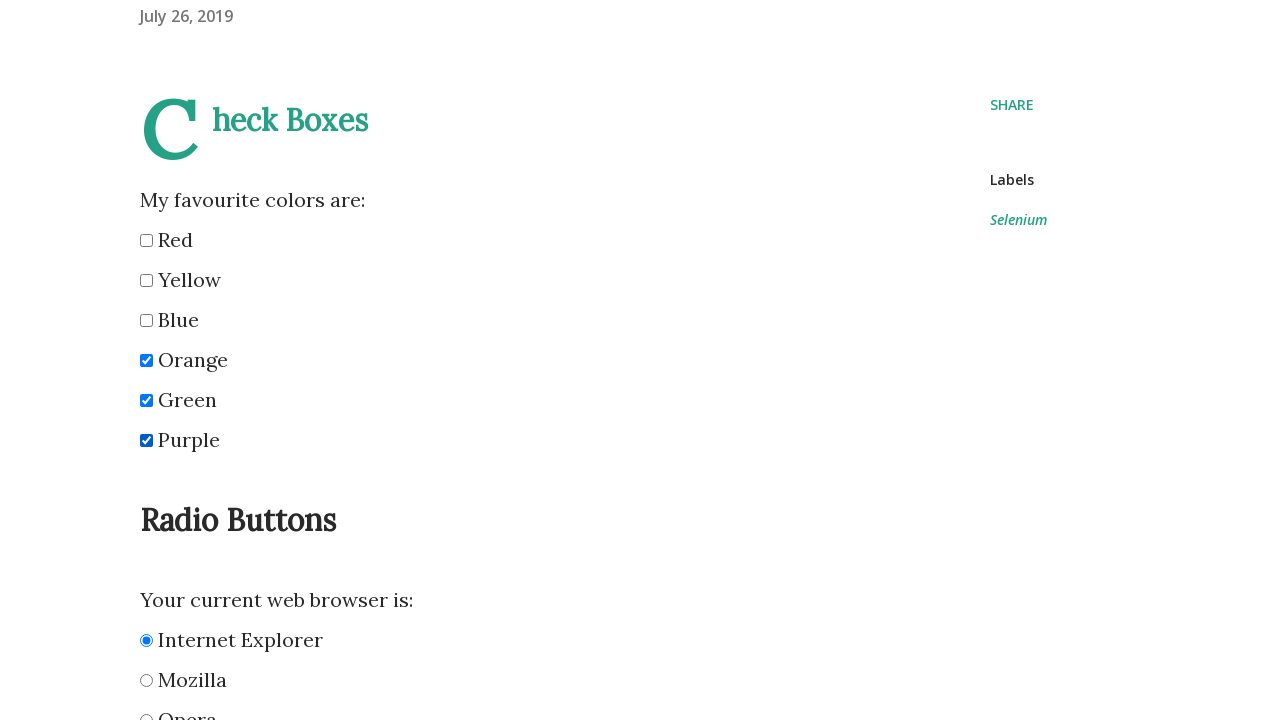